Tests a registration form by filling in first name, last name, and email fields in the first block, then submitting the form and verifying successful registration message appears.

Starting URL: http://suninjuly.github.io/registration1.html

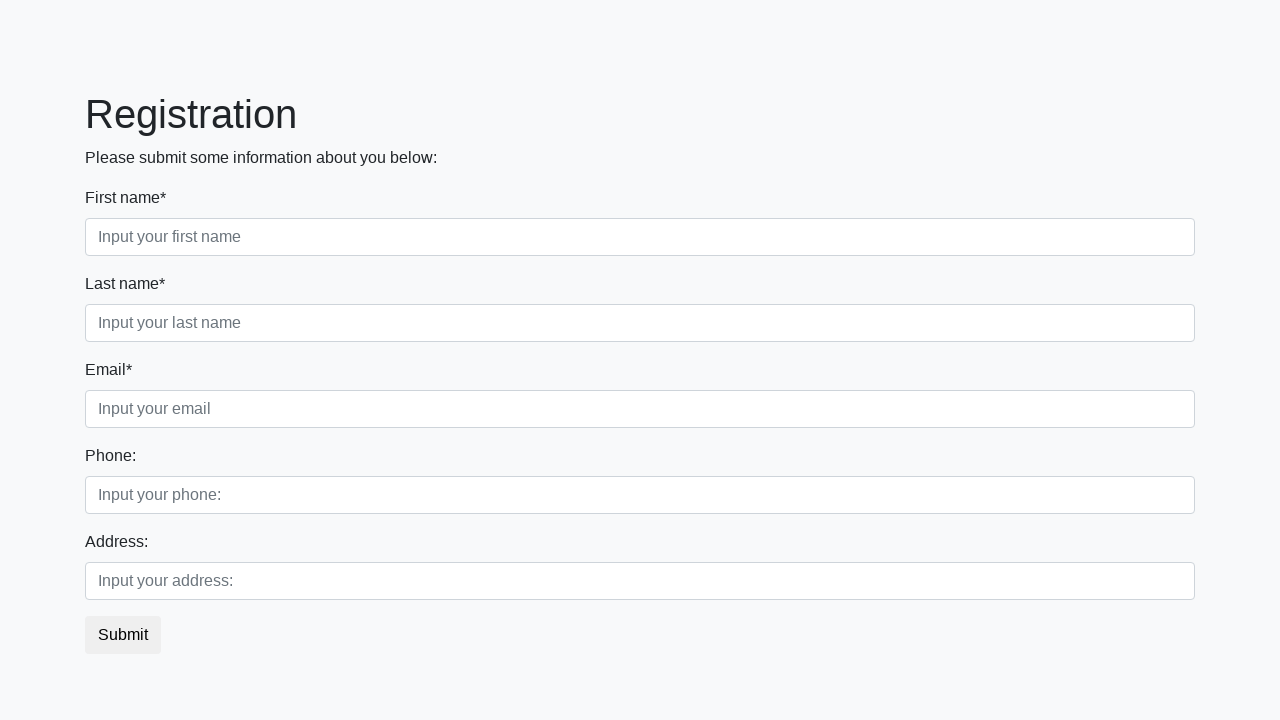

Filled first name field with 'Ivan' on .first_block .form-control.first
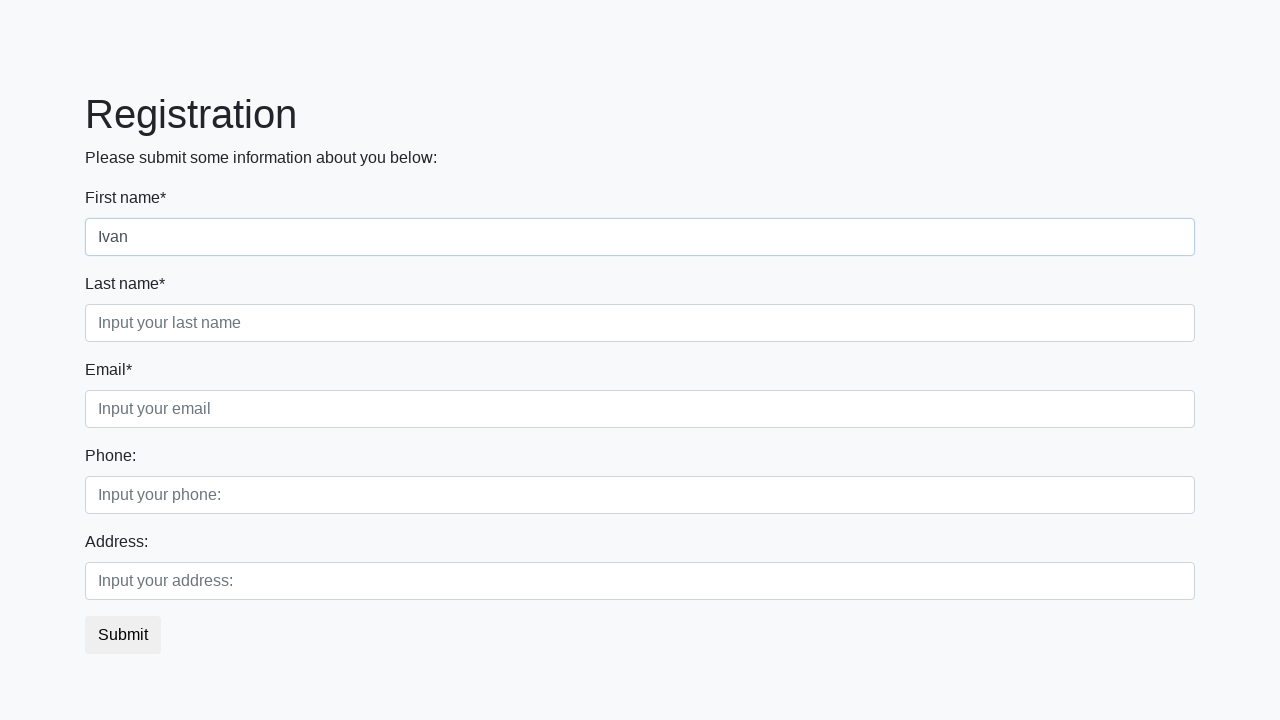

Filled last name field with 'Petrov' on .first_block .form-control.second
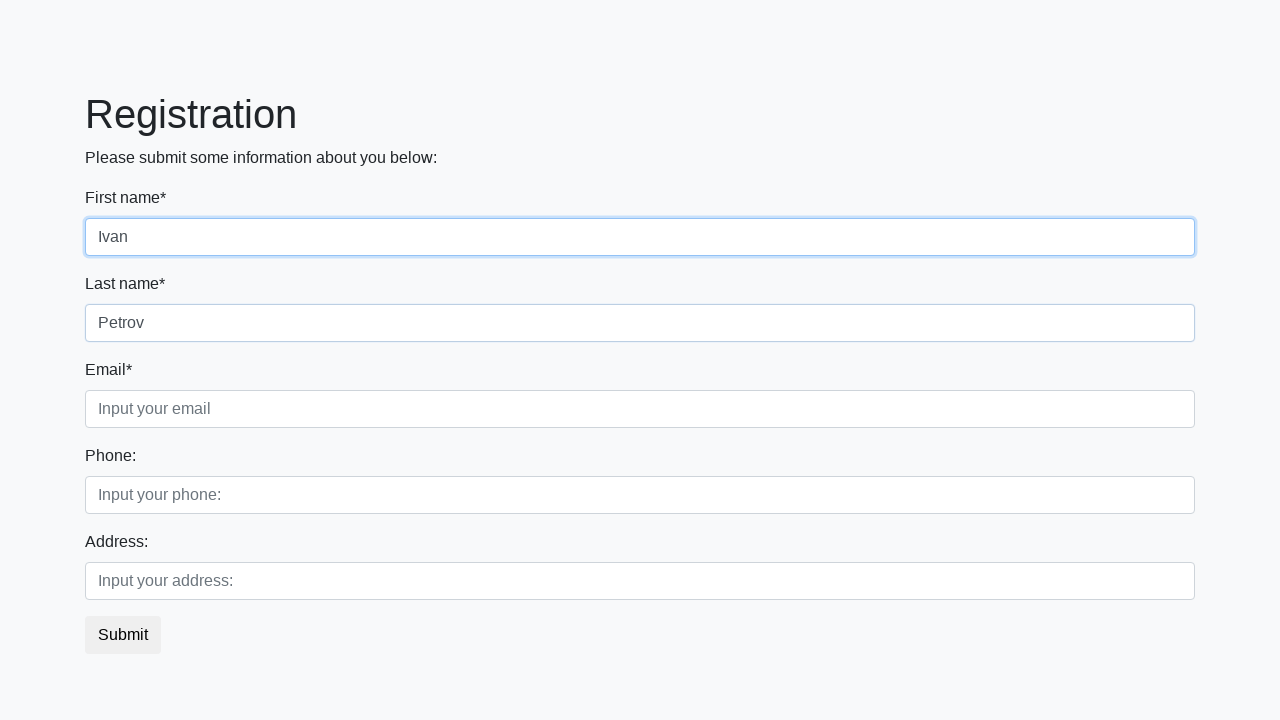

Filled email field with 'mail@mail.ru' on .first_block .form-control.third
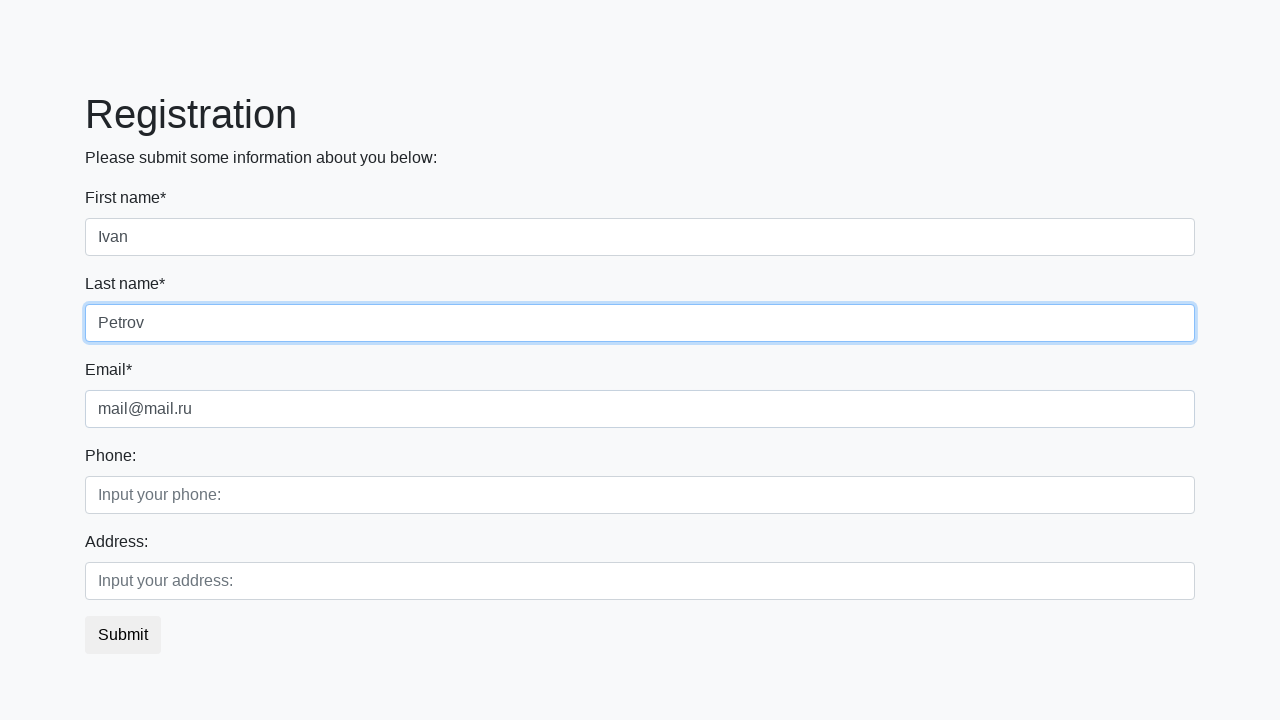

Clicked submit button to register at (123, 635) on button.btn
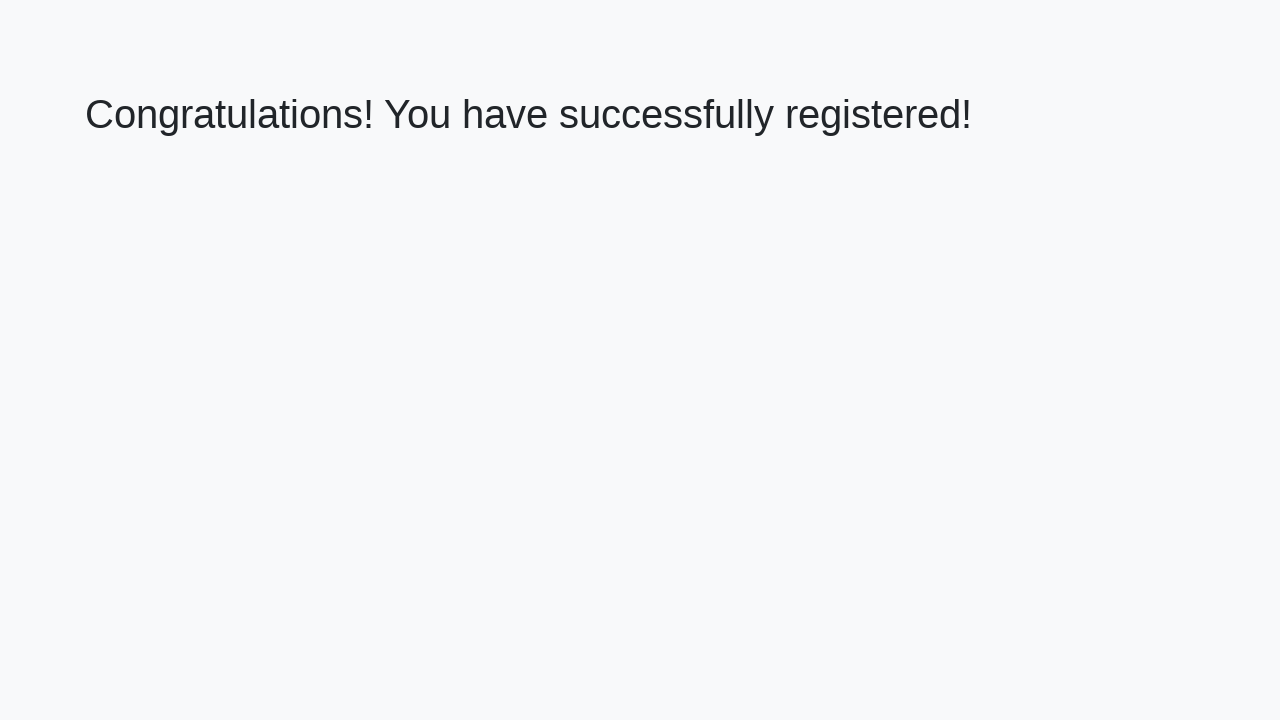

Registration success page loaded with h1 element
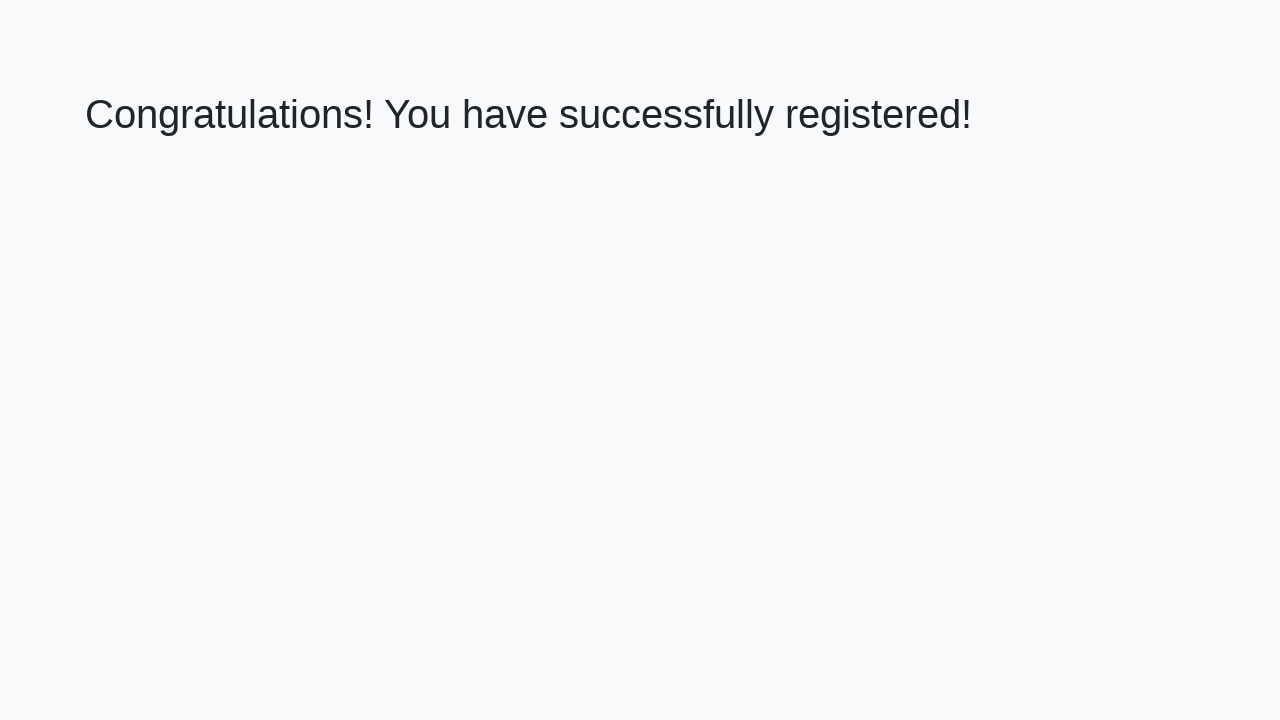

Retrieved success message text from h1 element
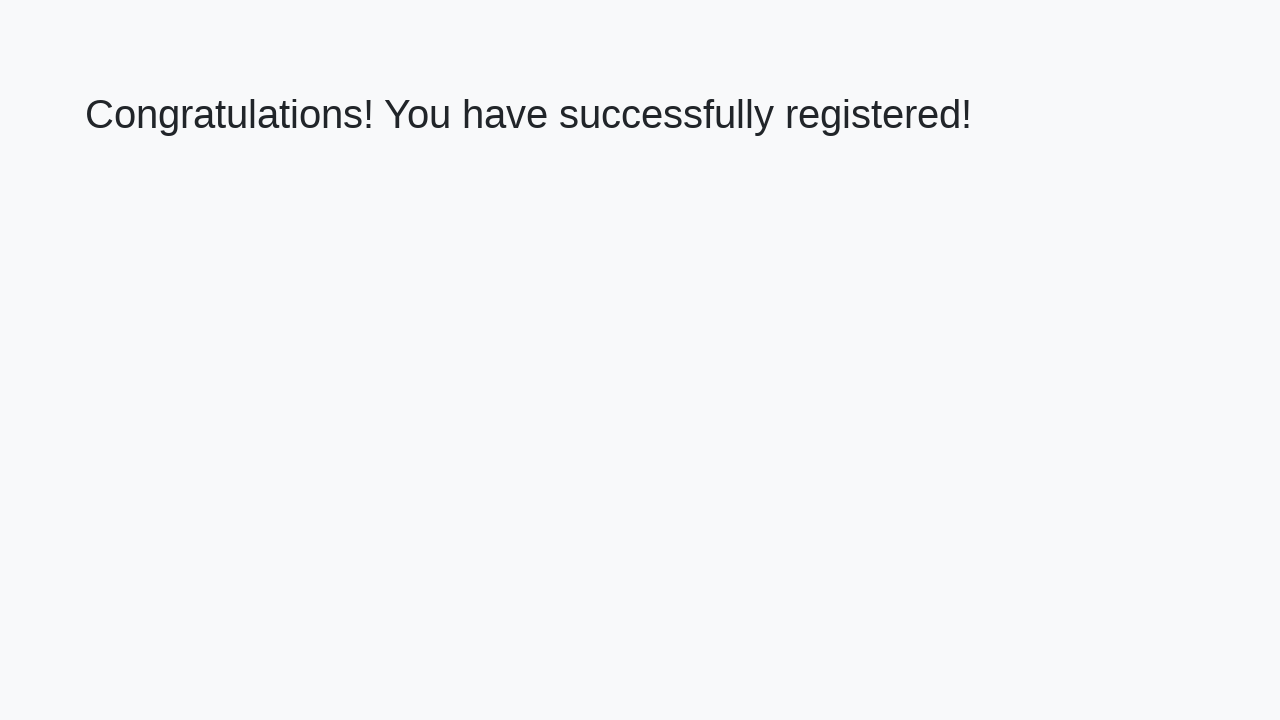

Verified success message: 'Congratulations! You have successfully registered!'
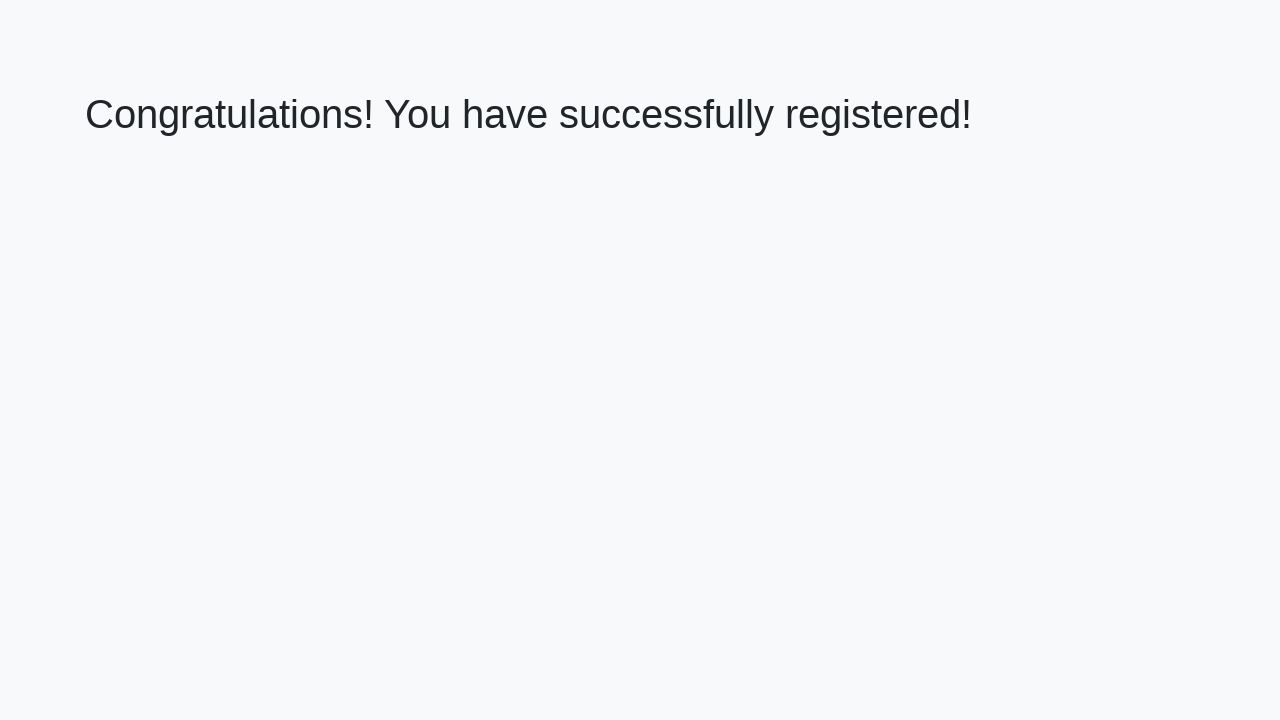

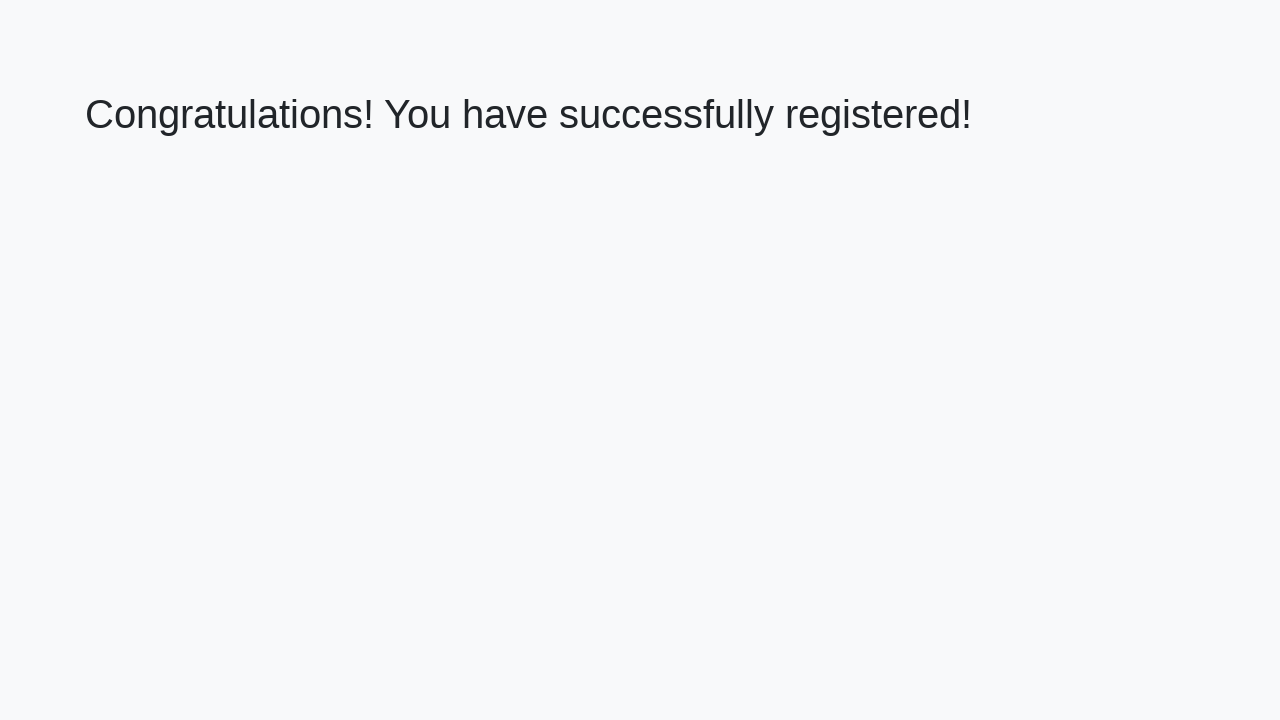